Tests frame handling functionality by navigating to a frames demo page, clicking on the Frames menu item, switching to an iframe, and verifying content within the frame

Starting URL: https://demoqa.com/alertsWindows

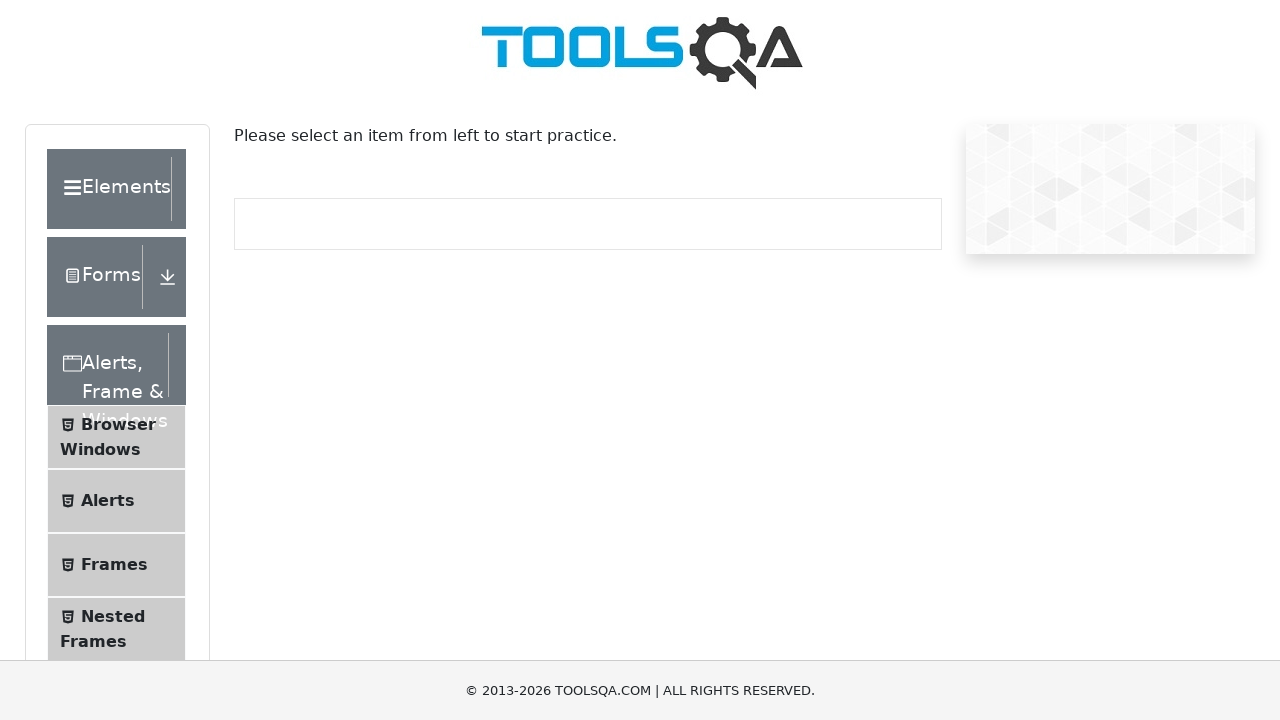

Scrolled down 250px to make the Frames menu item visible
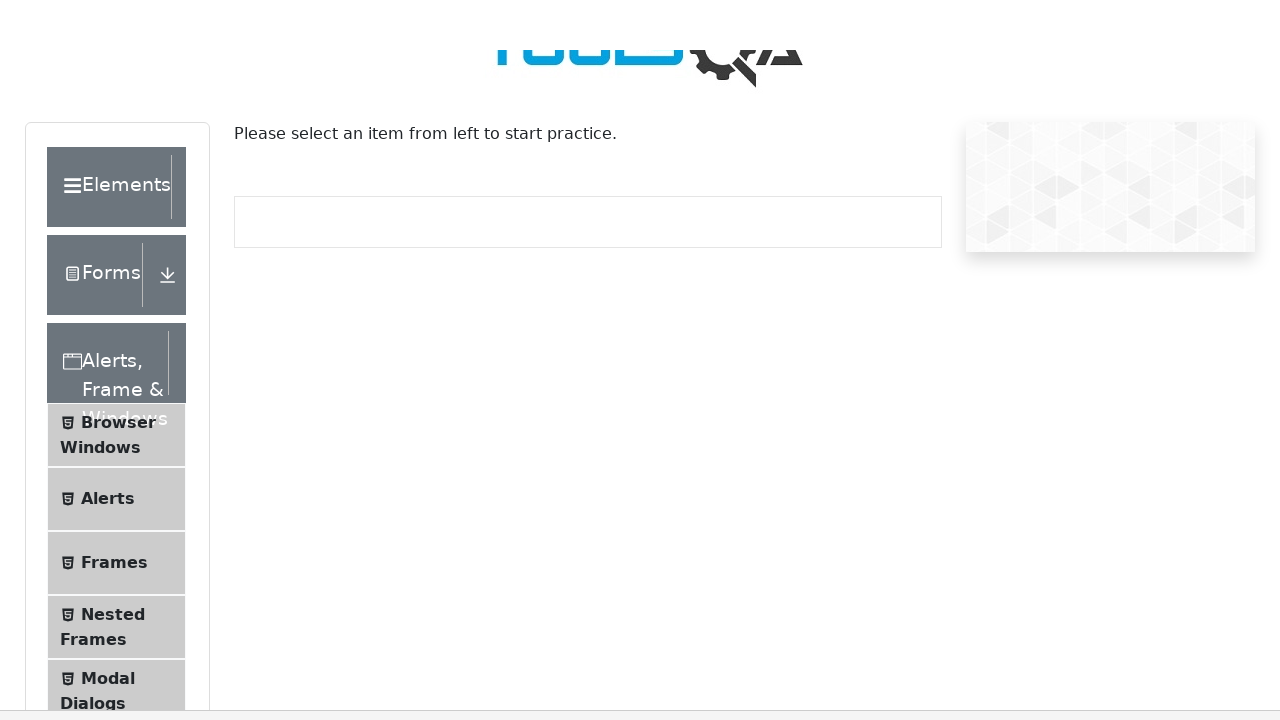

Clicked on the Frames menu item at (114, 315) on xpath=//span[text()='Frames']
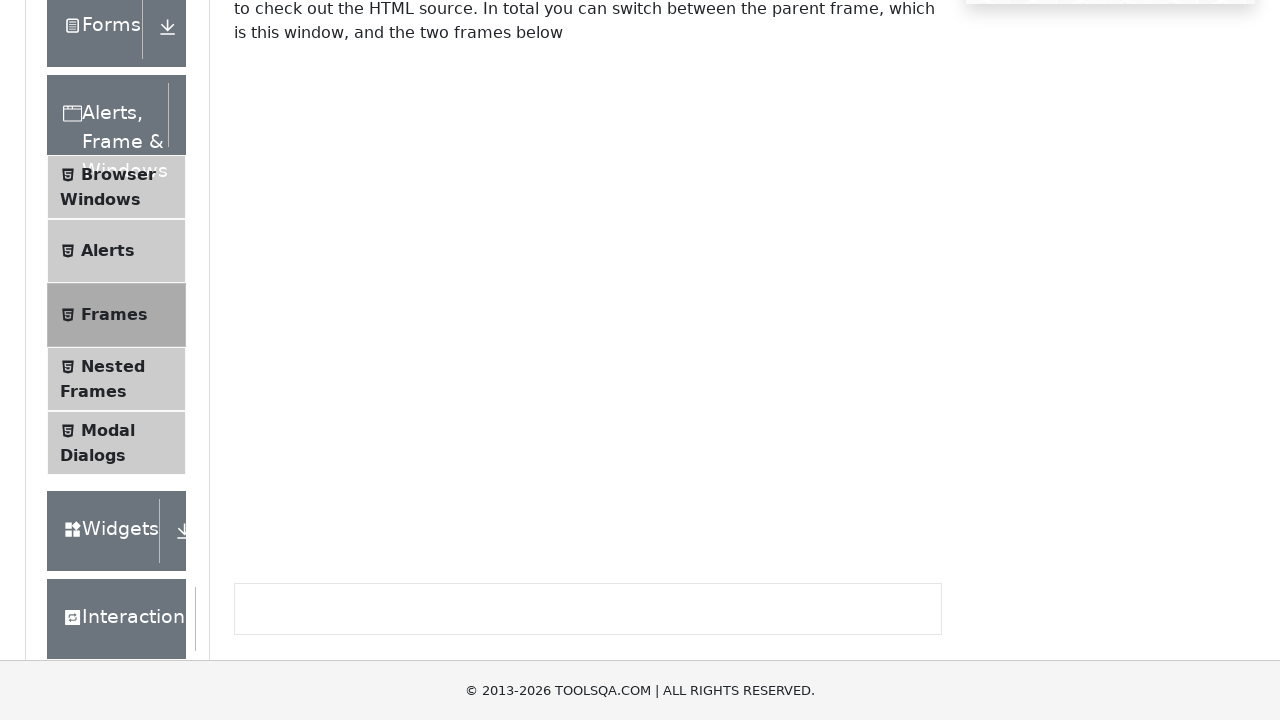

Scrolled down 250px to view the frame content
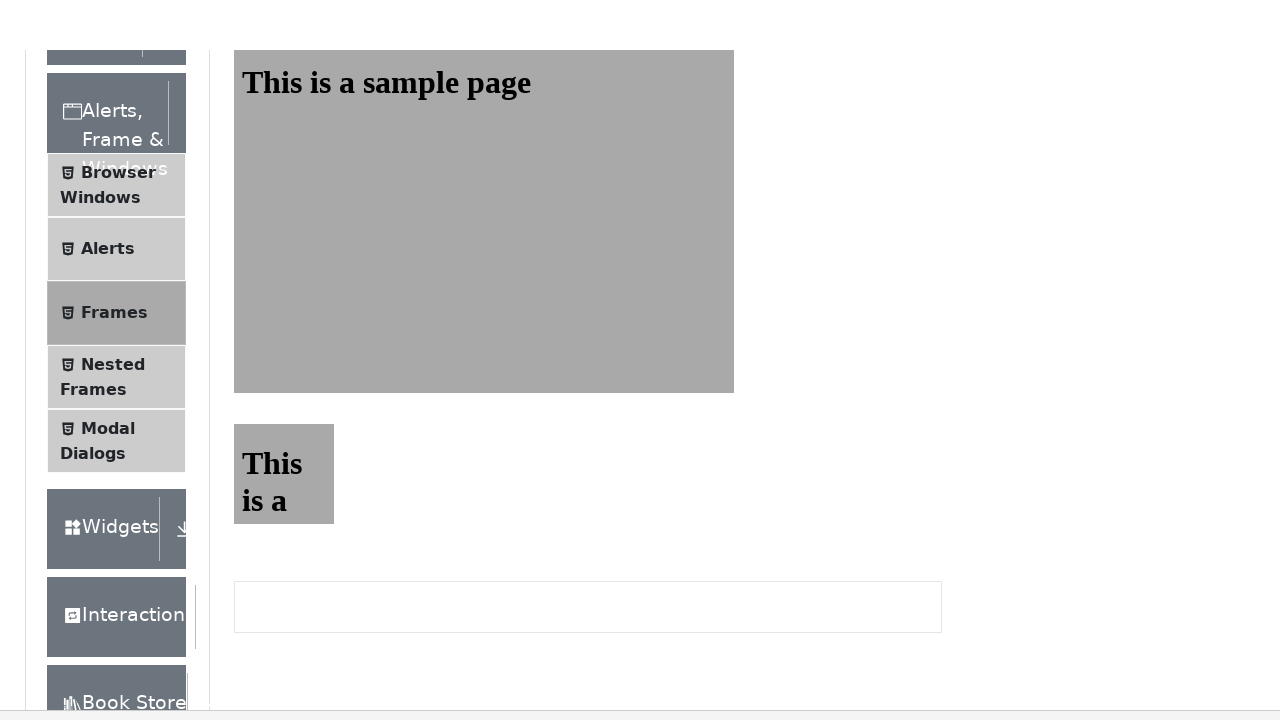

Frame with id 'frame1' is now present on the page
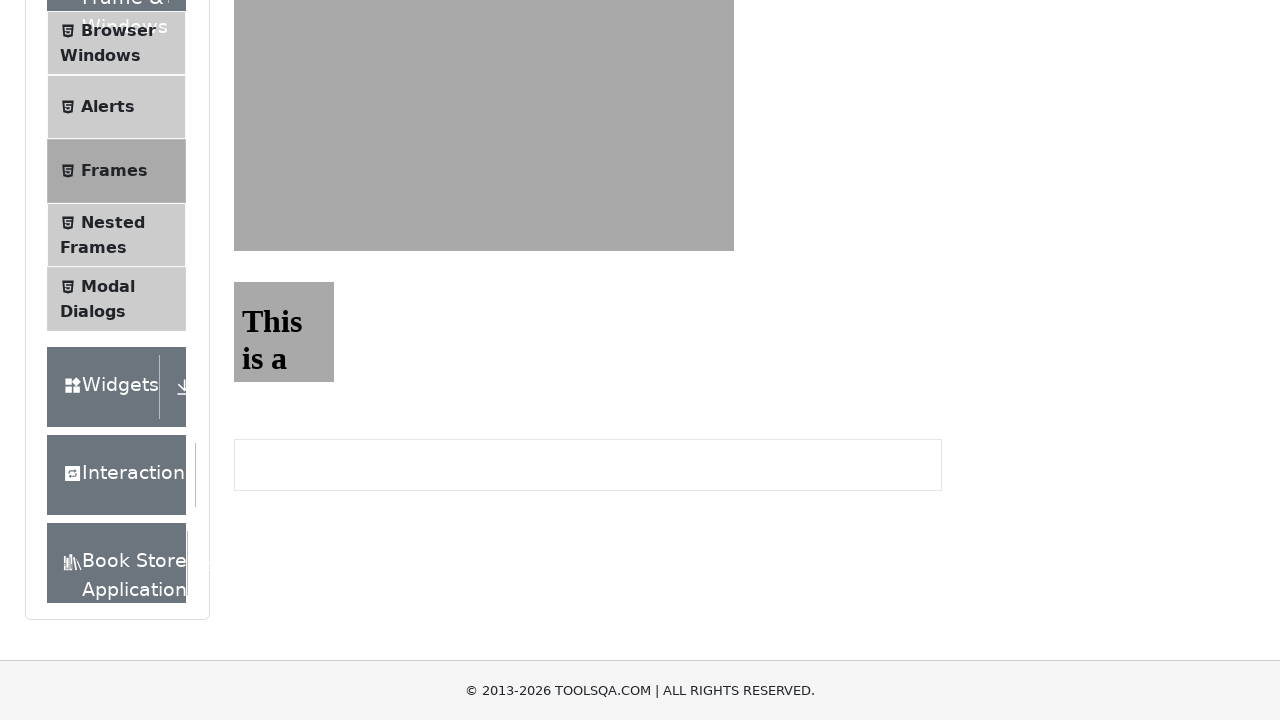

Located the frame element with id 'frame1'
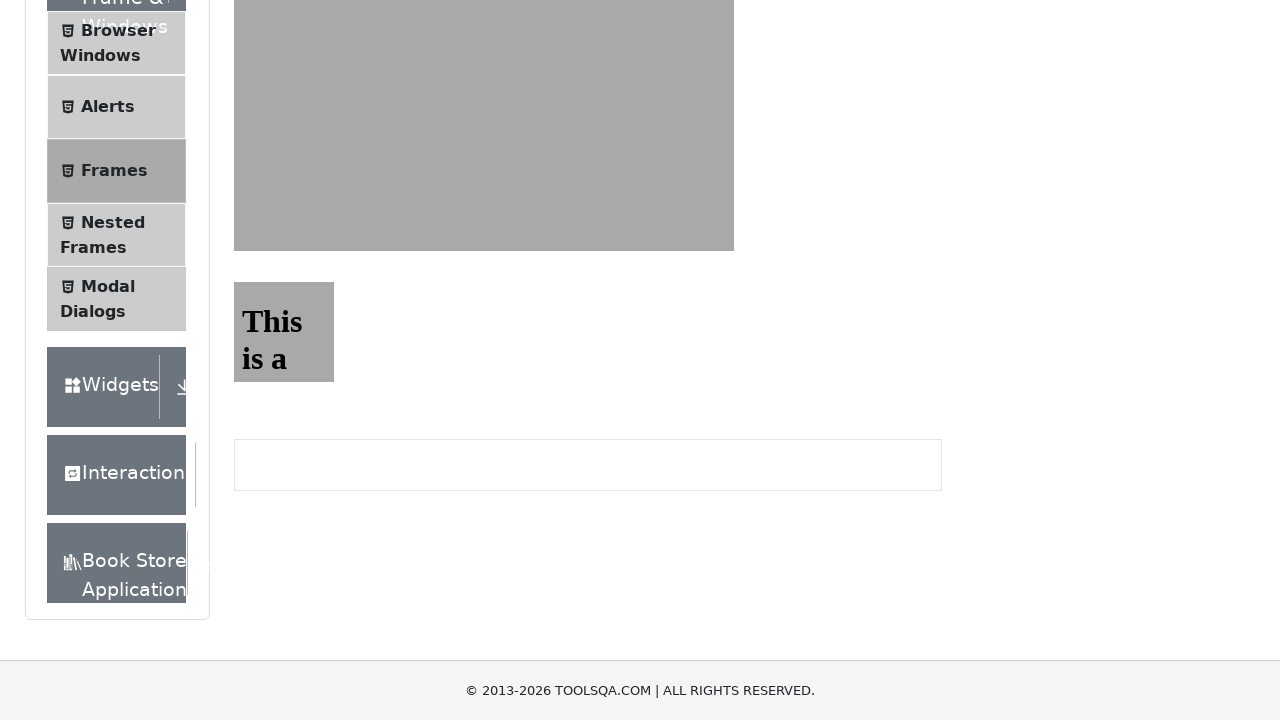

Located the sample heading element within the frame
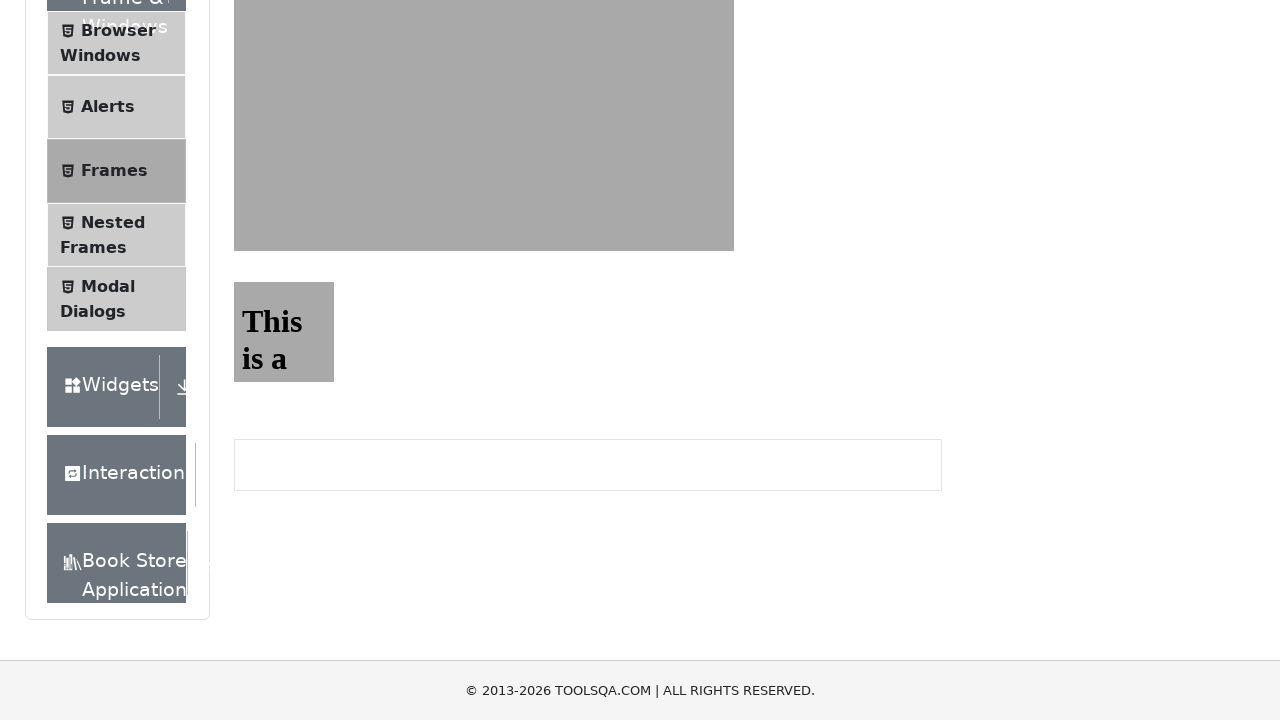

Verified that the sample heading element is visible within the frame
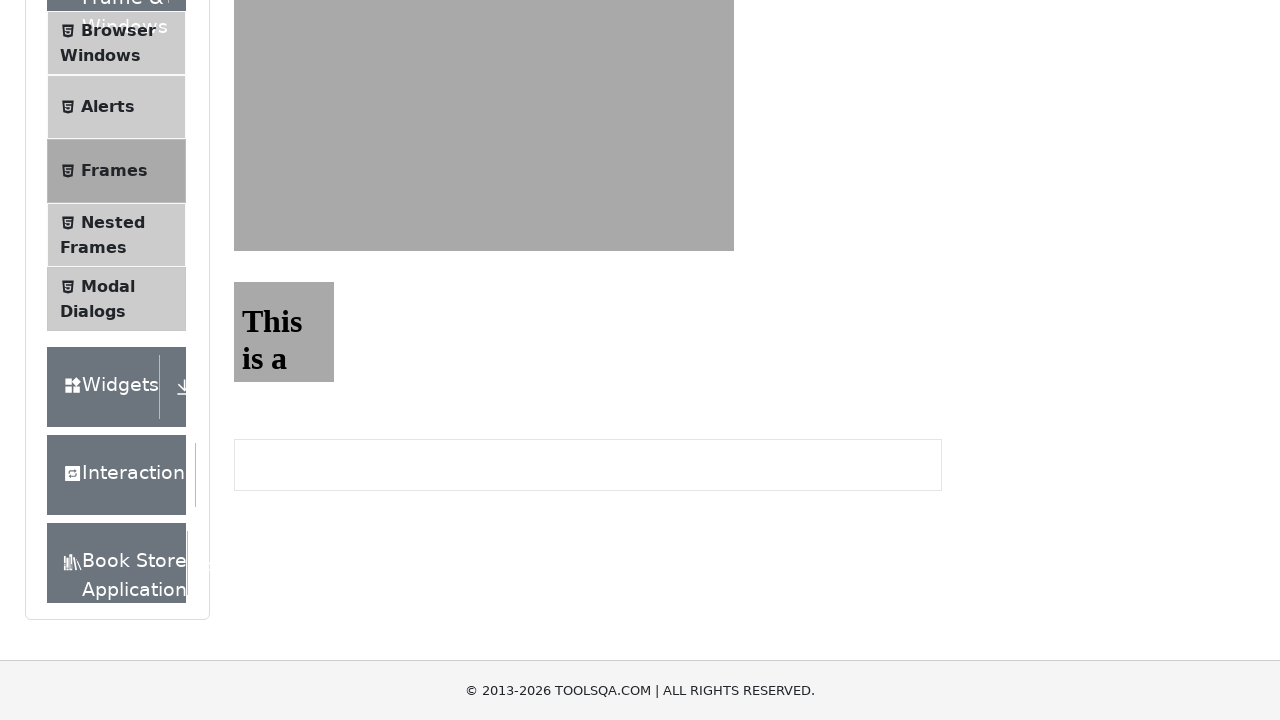

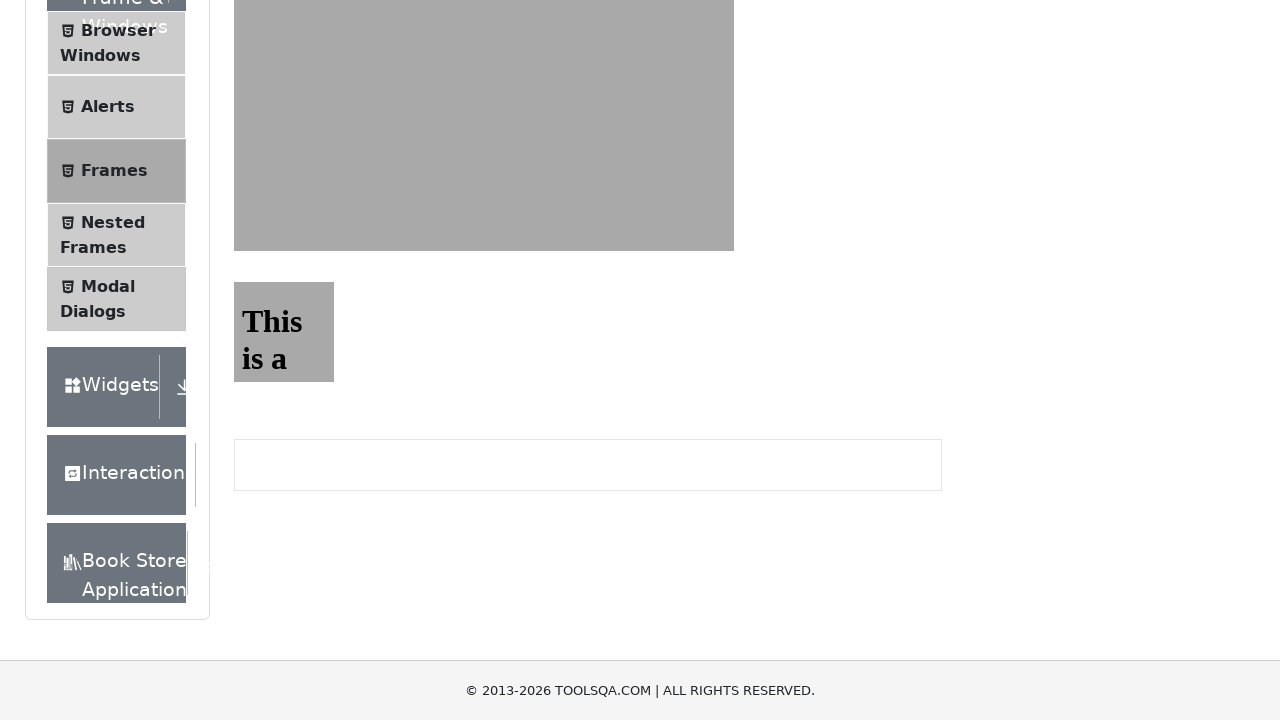